Tests data table sorting using attribute-based selectors by clicking the dues column header and verifying ascending order

Starting URL: http://the-internet.herokuapp.com/tables

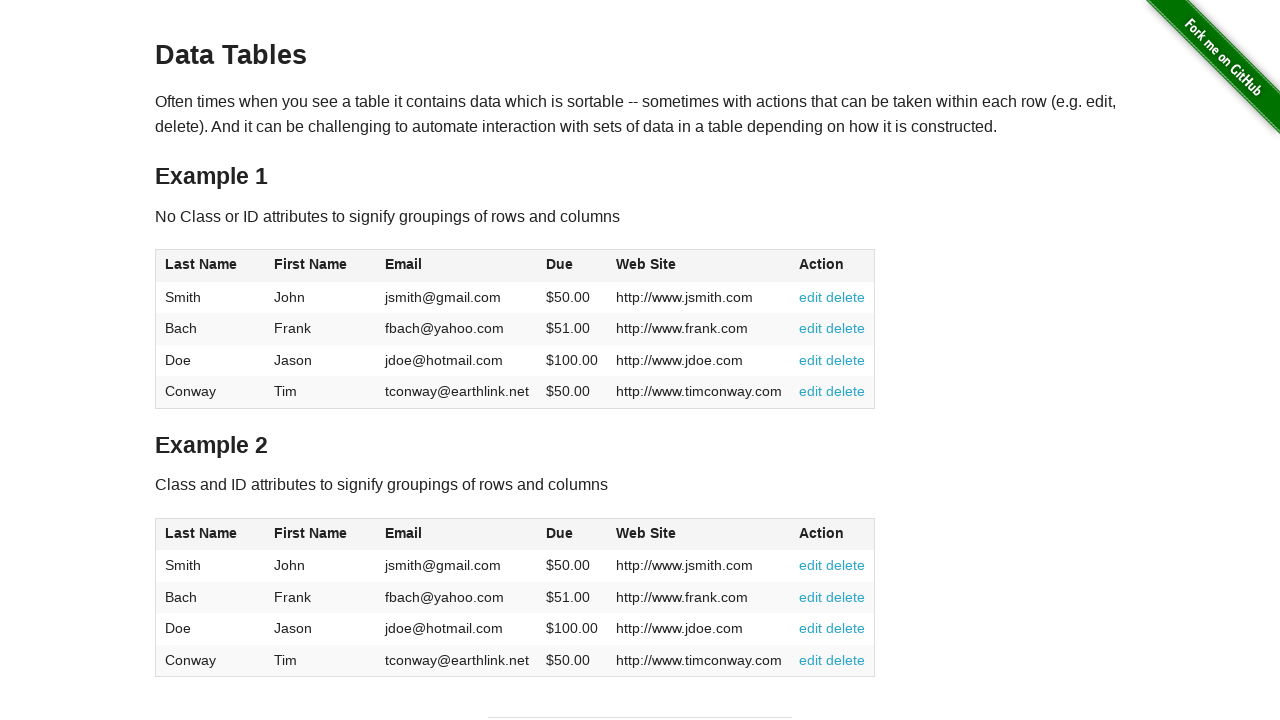

Clicked dues column header to sort table at (560, 533) on #table2 thead .dues
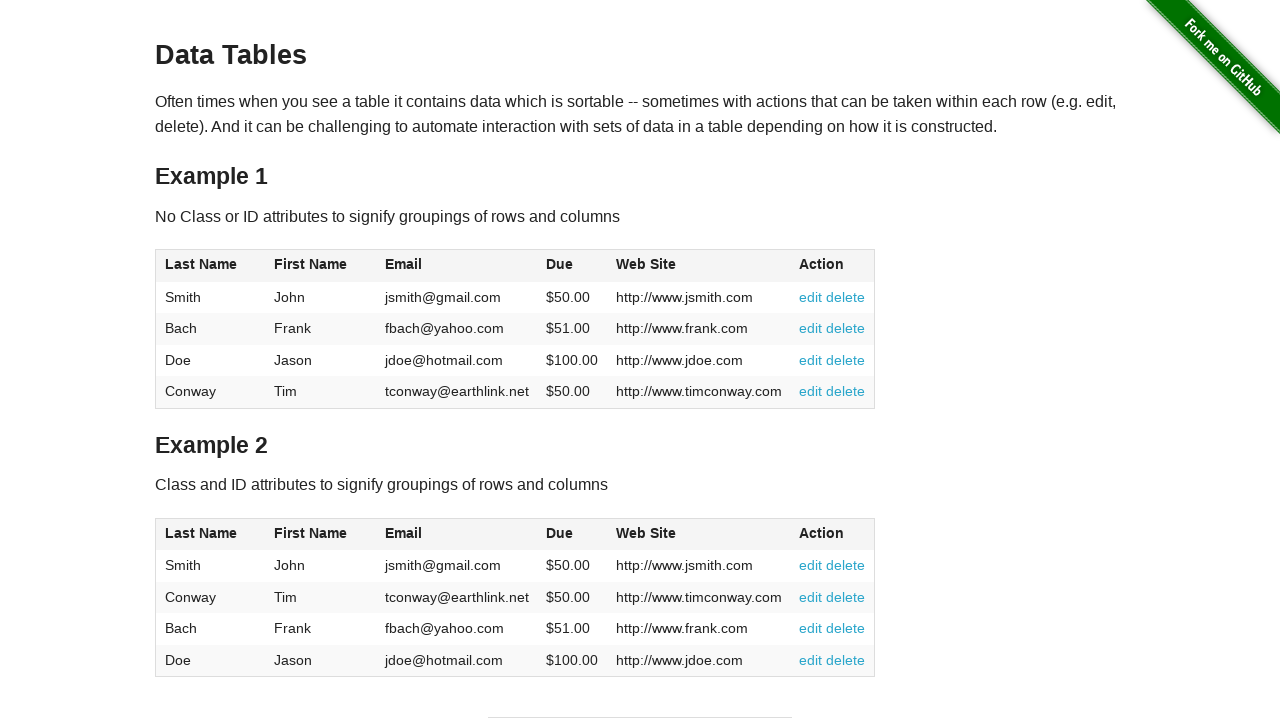

Dues column cells loaded in table body
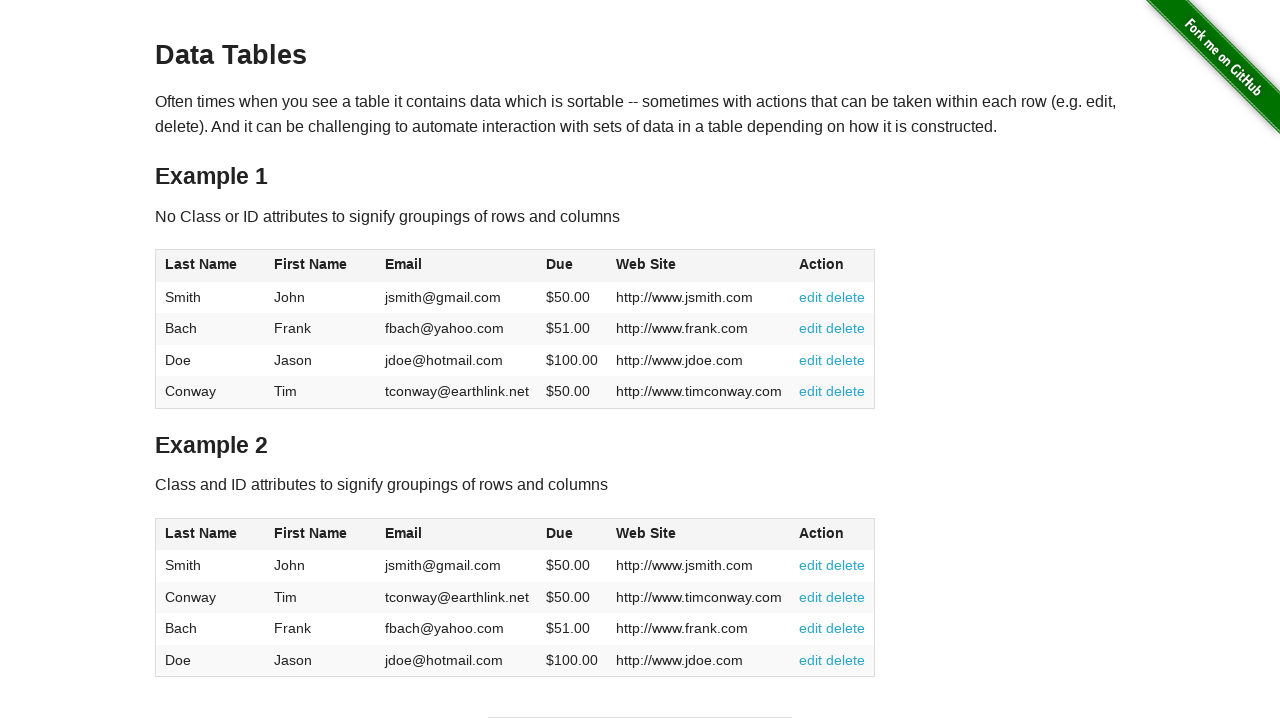

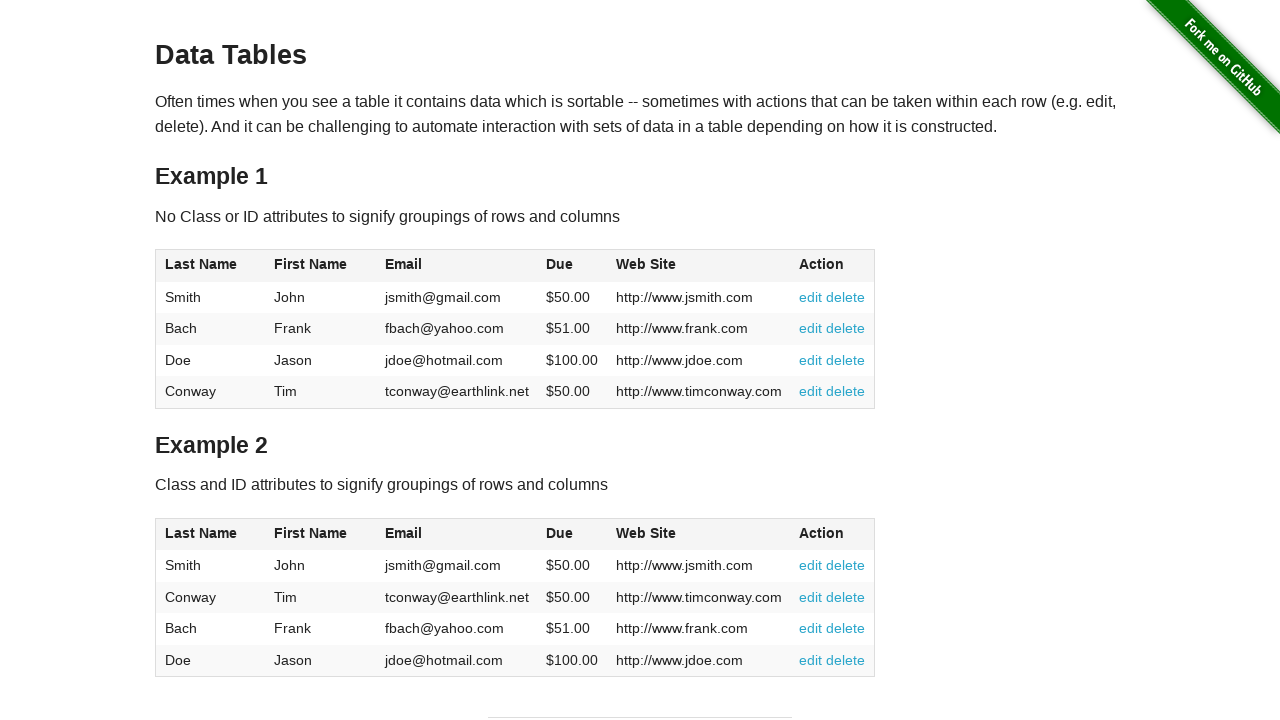